Tests an e-commerce site by searching for products, adding specific items to cart, and navigating to checkout

Starting URL: https://rahulshettyacademy.com/seleniumPractise/#/

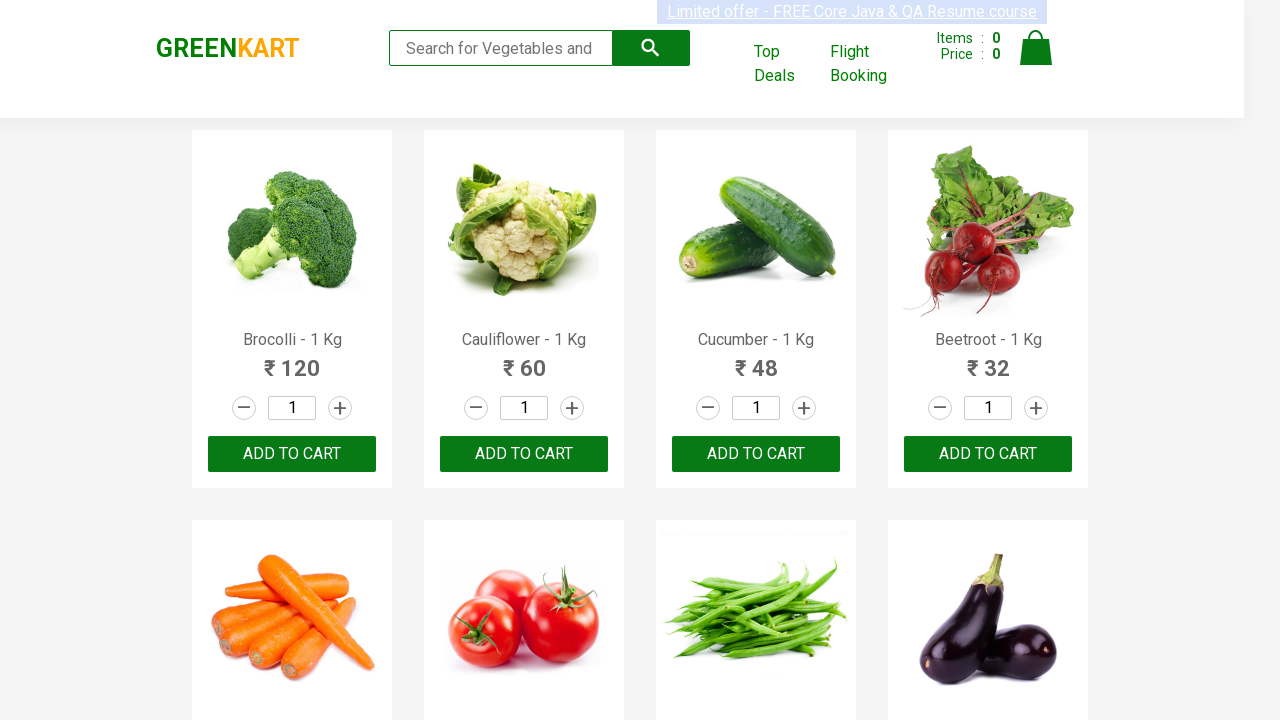

Filled search field with 'ca' to filter products on .search-keyword
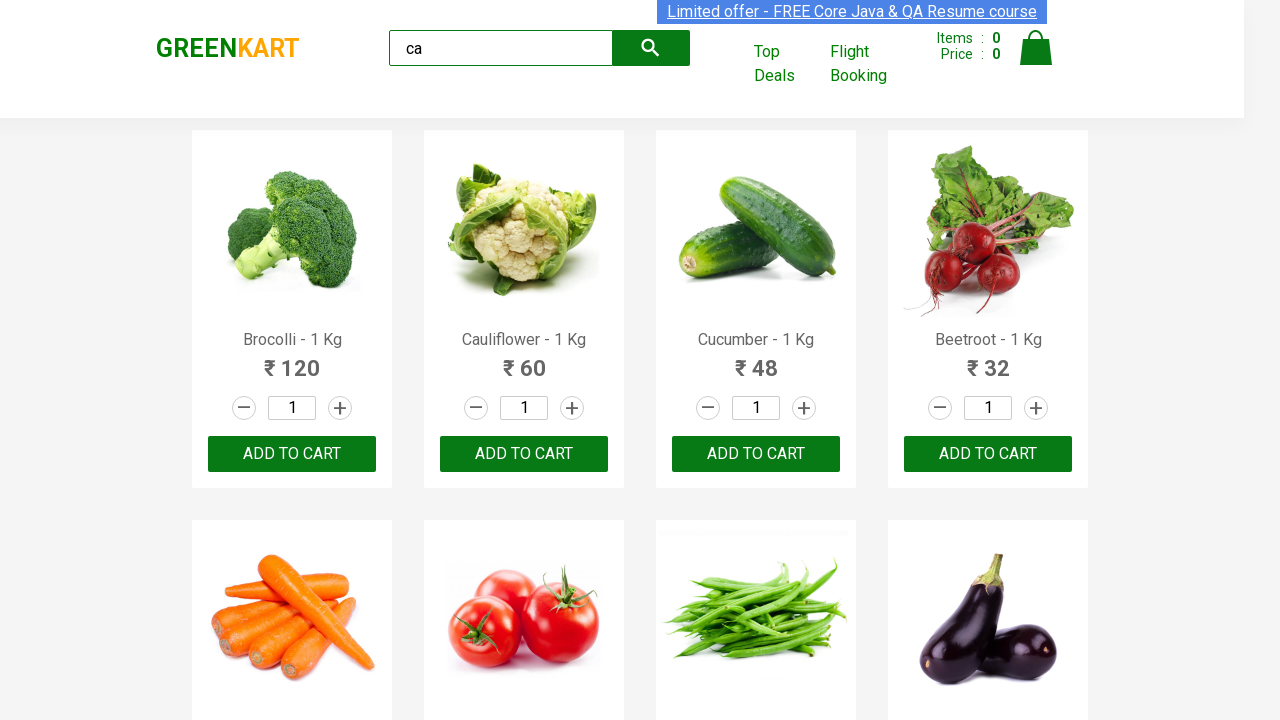

Waited 2 seconds for products to filter
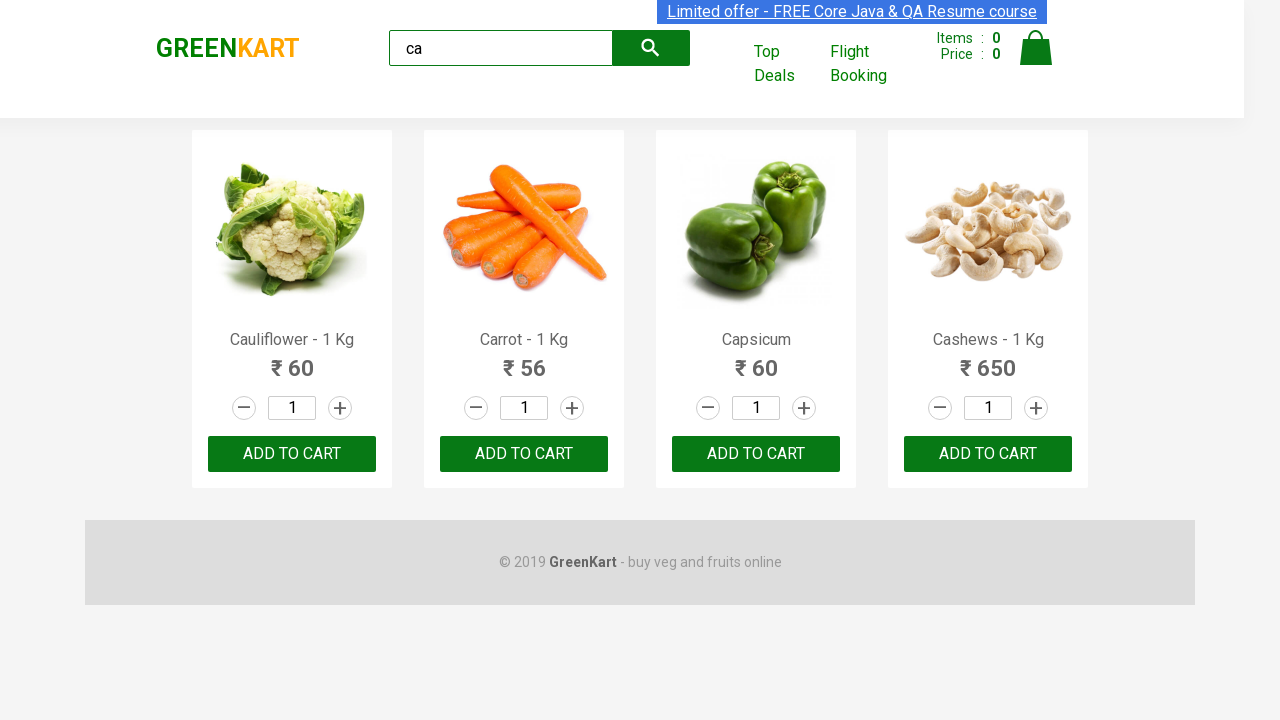

Verified filtered products are visible on the page
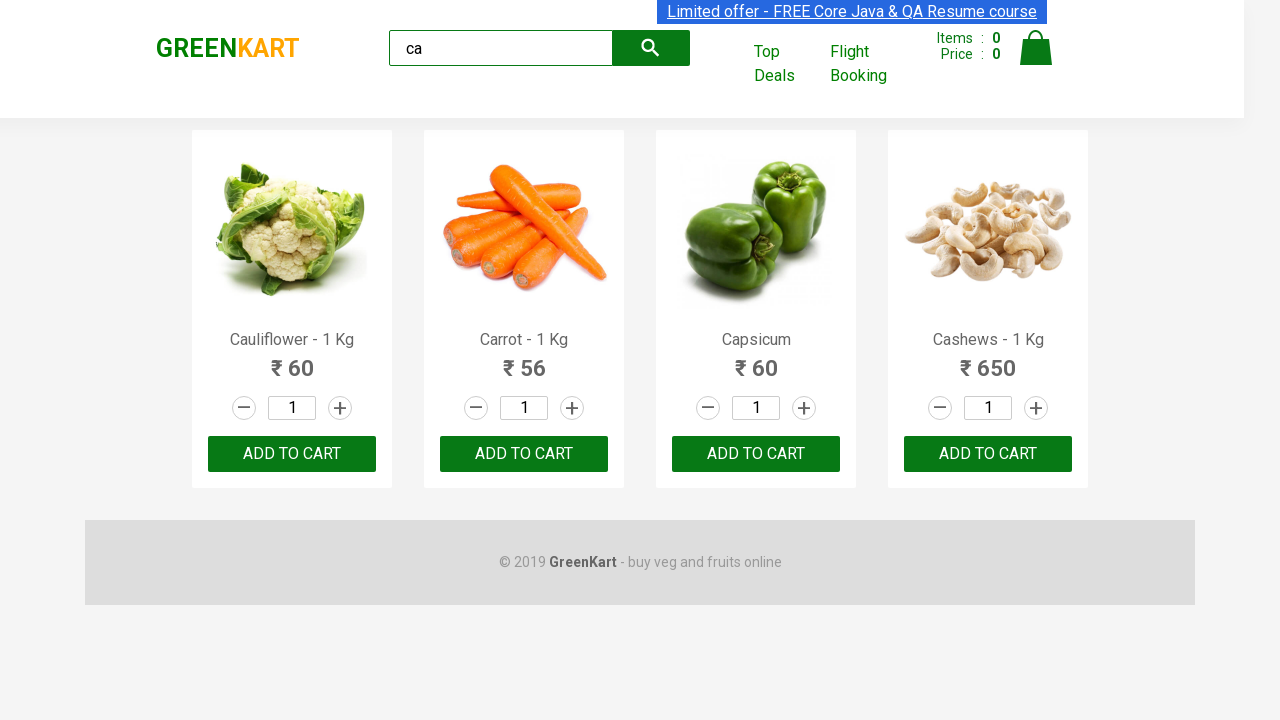

Clicked 'ADD TO CART' button on the 3rd product at (756, 454) on .products .product >> nth=2 >> internal:text="ADD TO CART"i
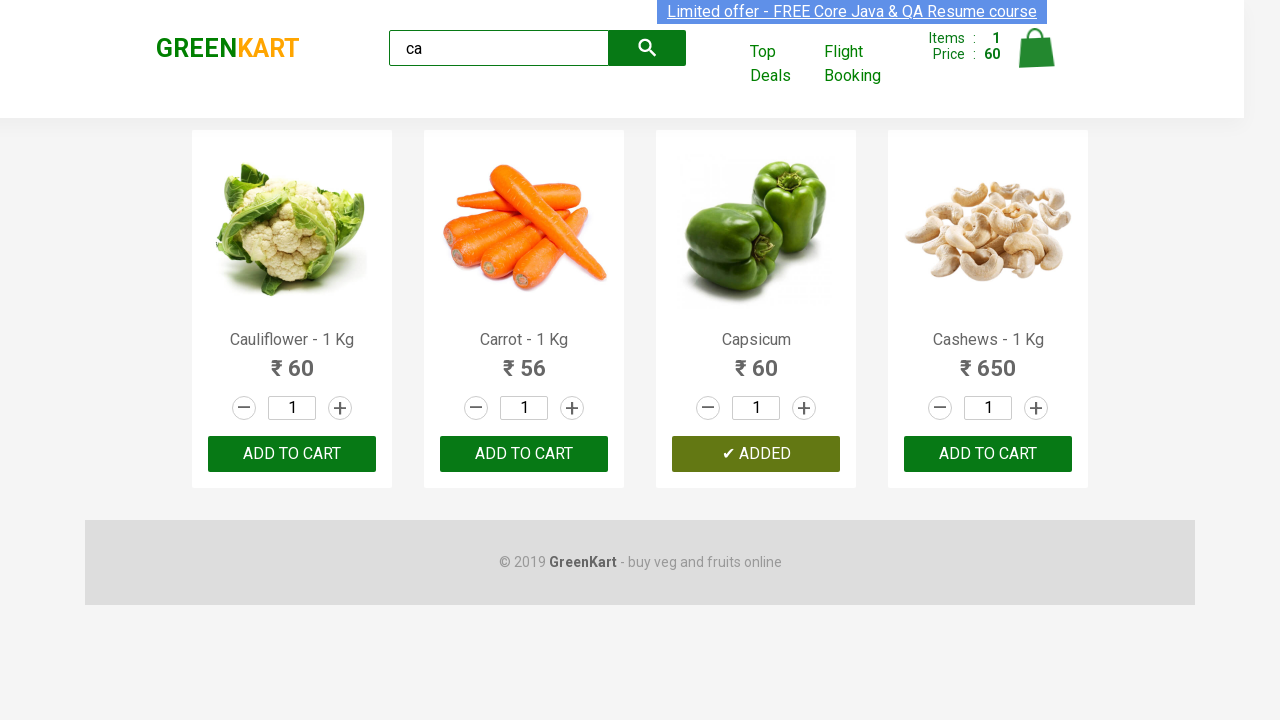

Retrieved all product elements from the page
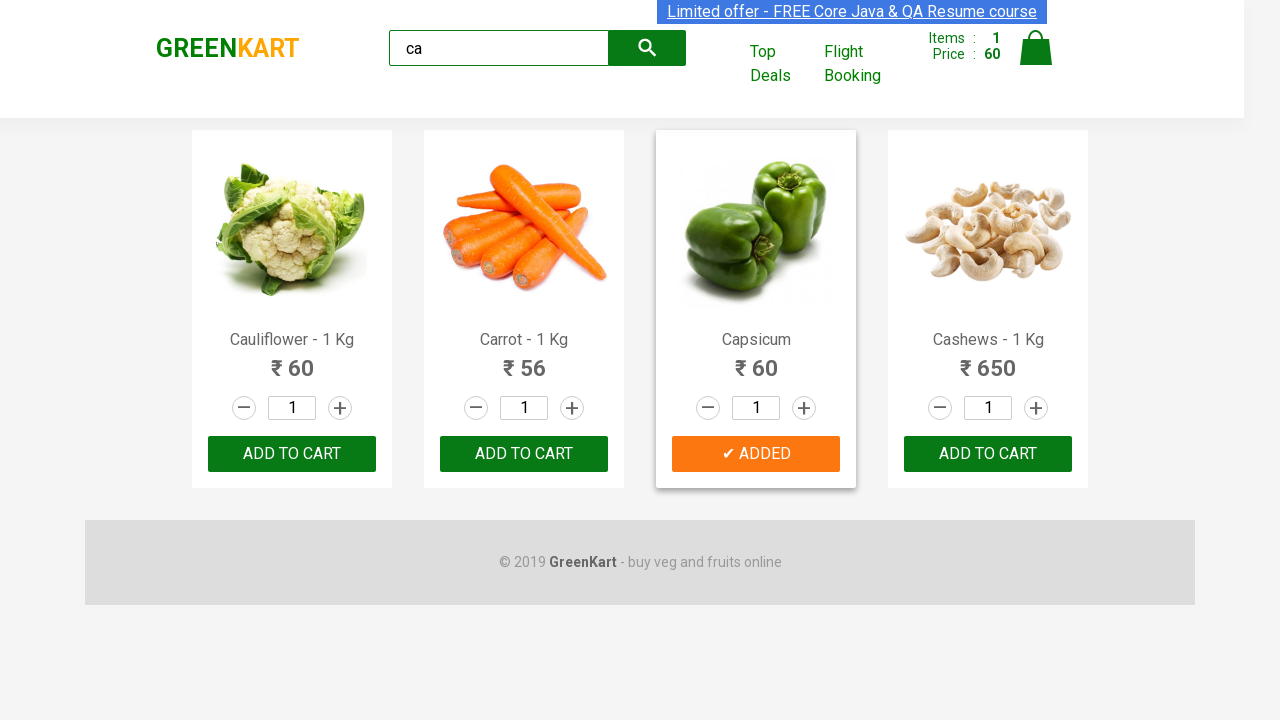

Found and clicked 'ADD TO CART' button for Cashew product at (988, 454) on .products .product >> nth=3 >> button
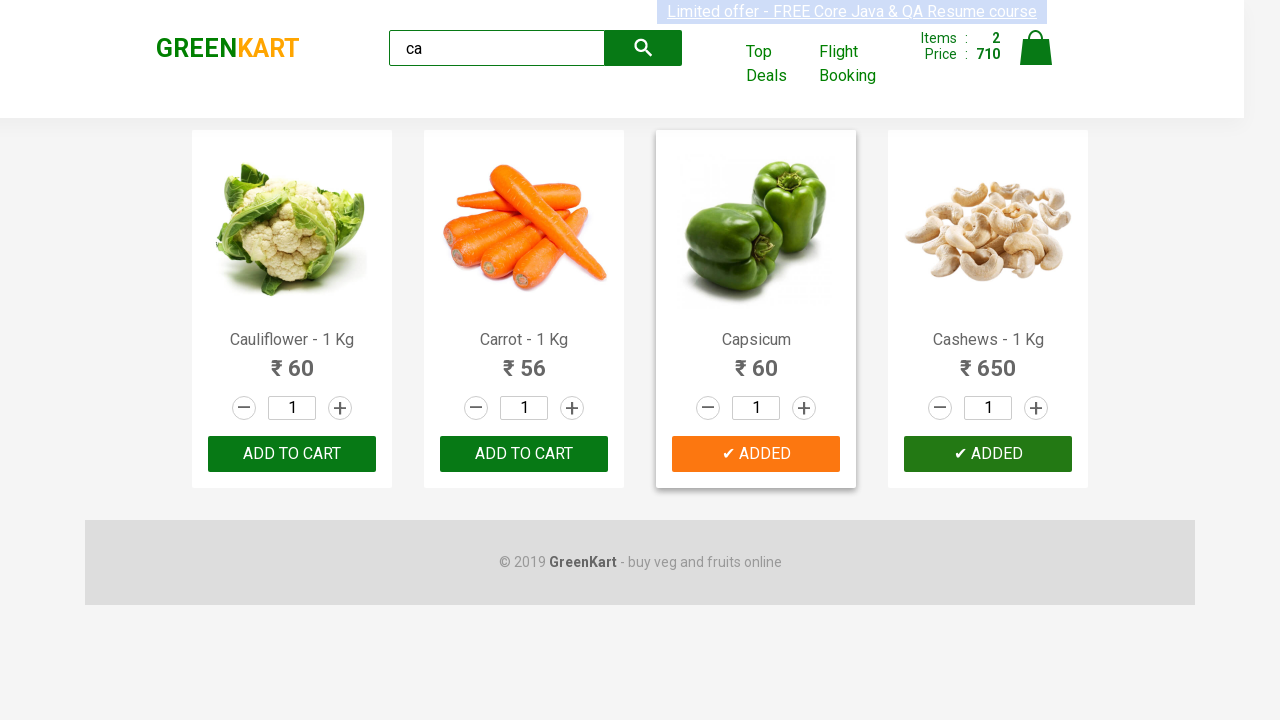

Clicked cart icon to navigate to shopping cart at (1036, 48) on .cart-icon > img
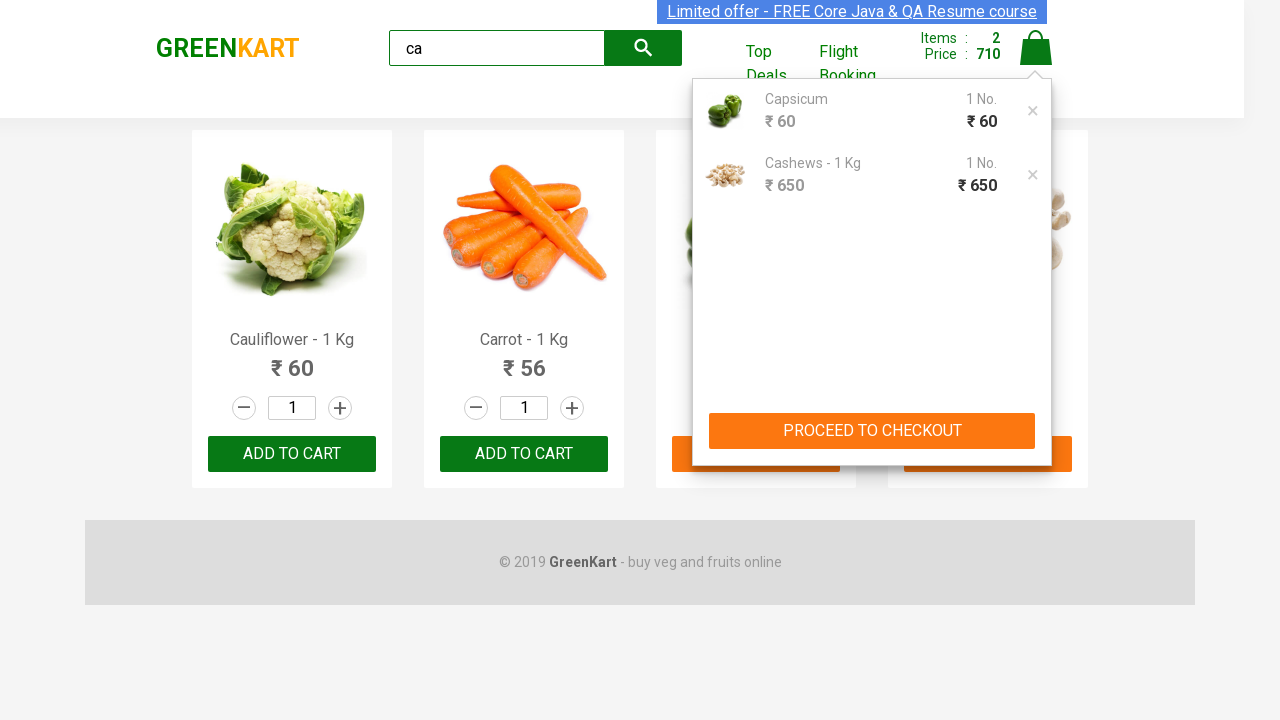

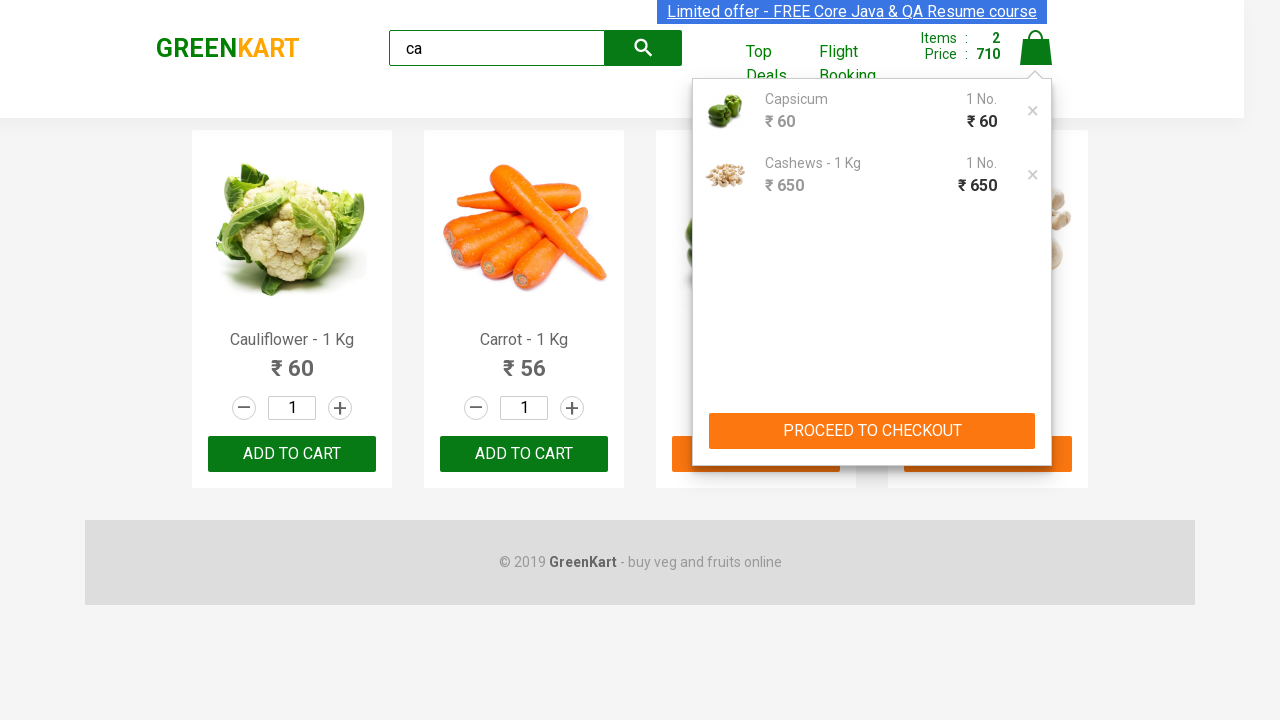